Opens the OrangeHRM demo website and verifies the page loads successfully. This is a basic browser navigation test.

Starting URL: https://opensource-demo.orangehrmlive.com/

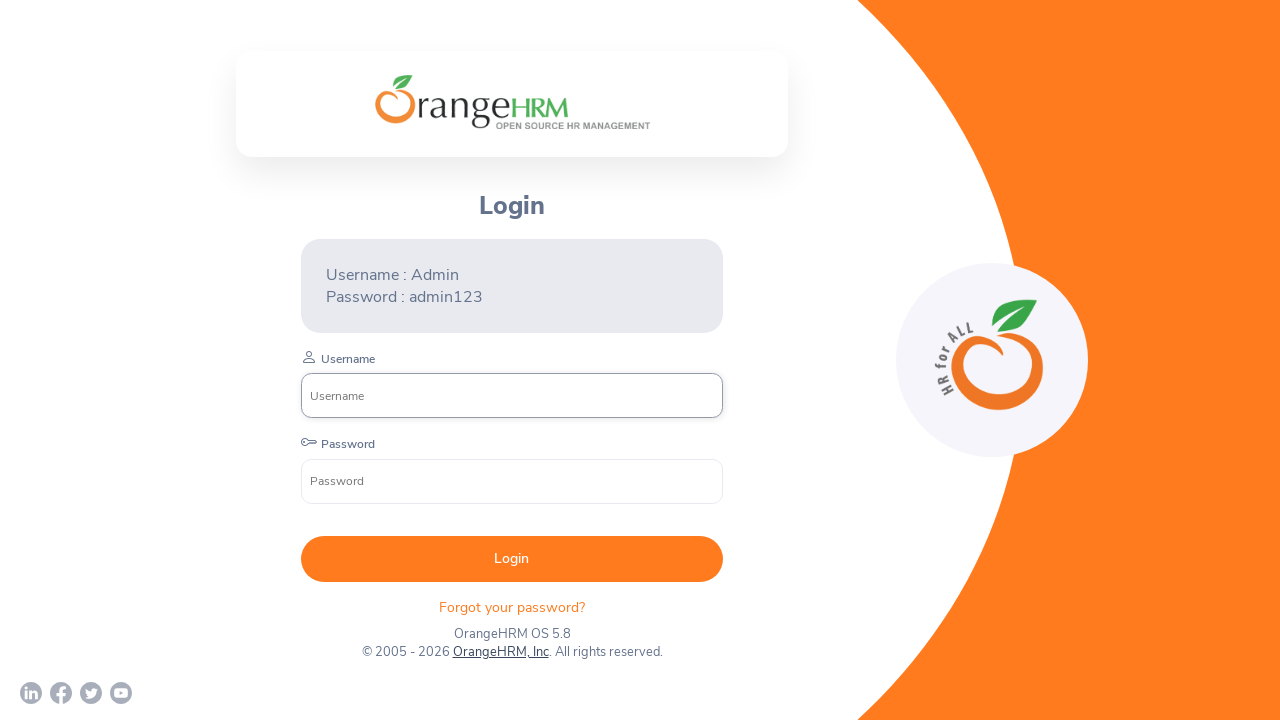

Waited for page DOM content to be loaded
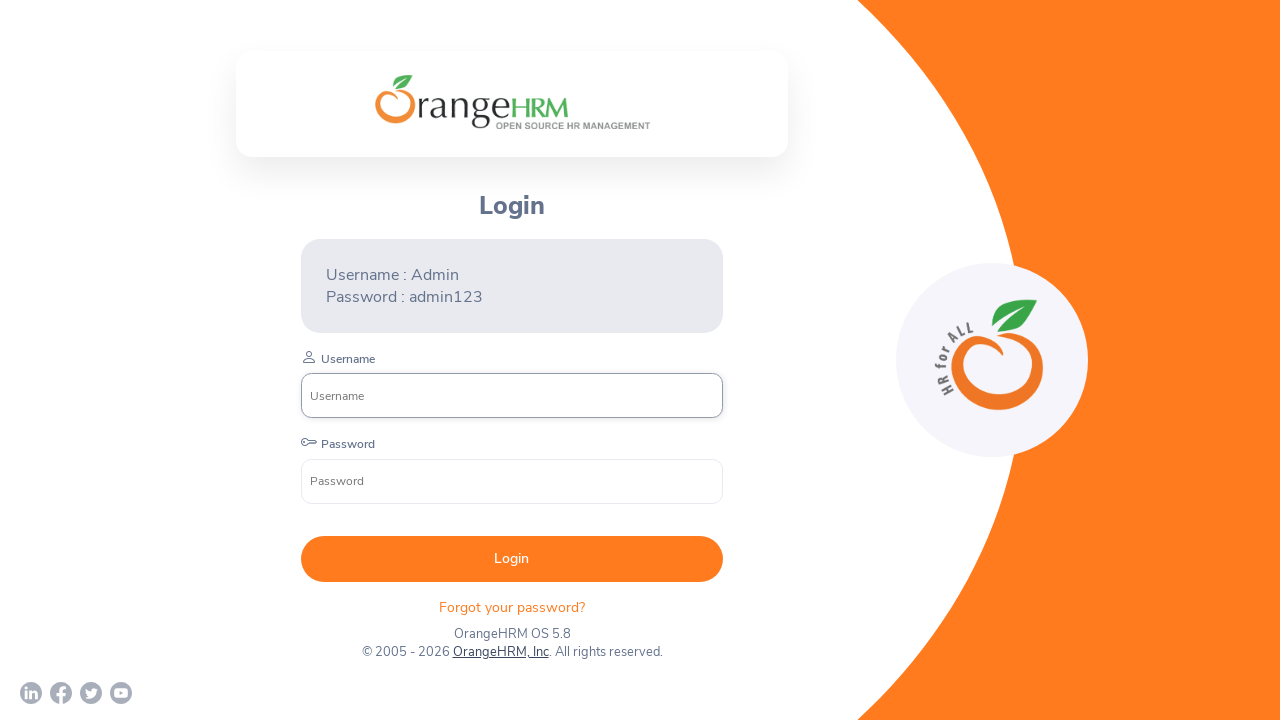

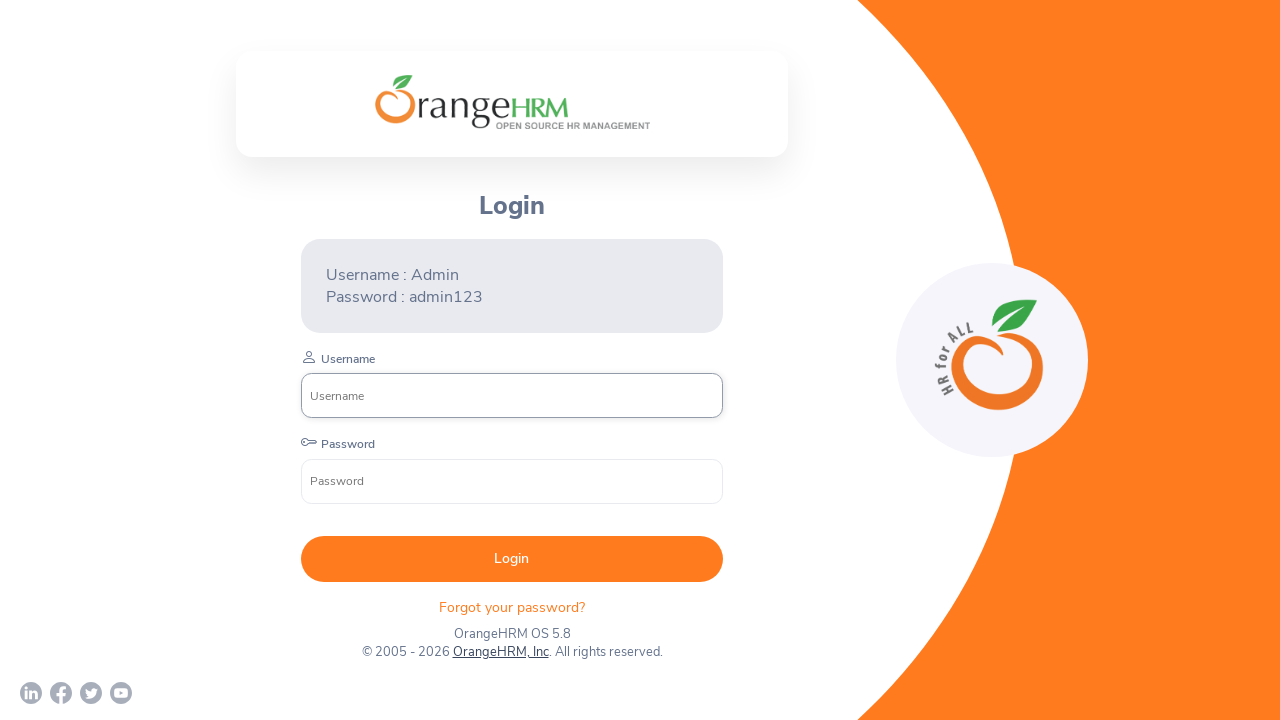